Tests various UI interactions including hiding/showing elements, handling JavaScript dialogs, hovering over elements, and interacting with iframes on a practice automation page

Starting URL: https://rahulshettyacademy.com/AutomationPractice/

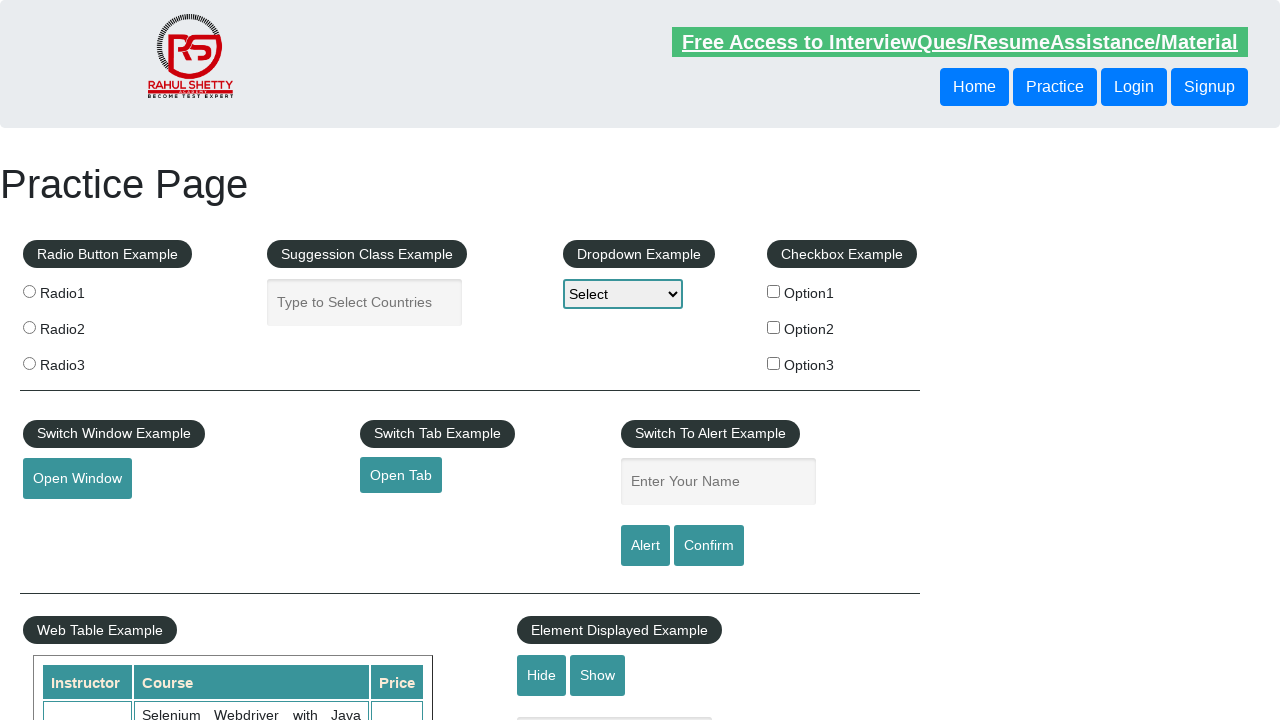

Waited for text box to be visible
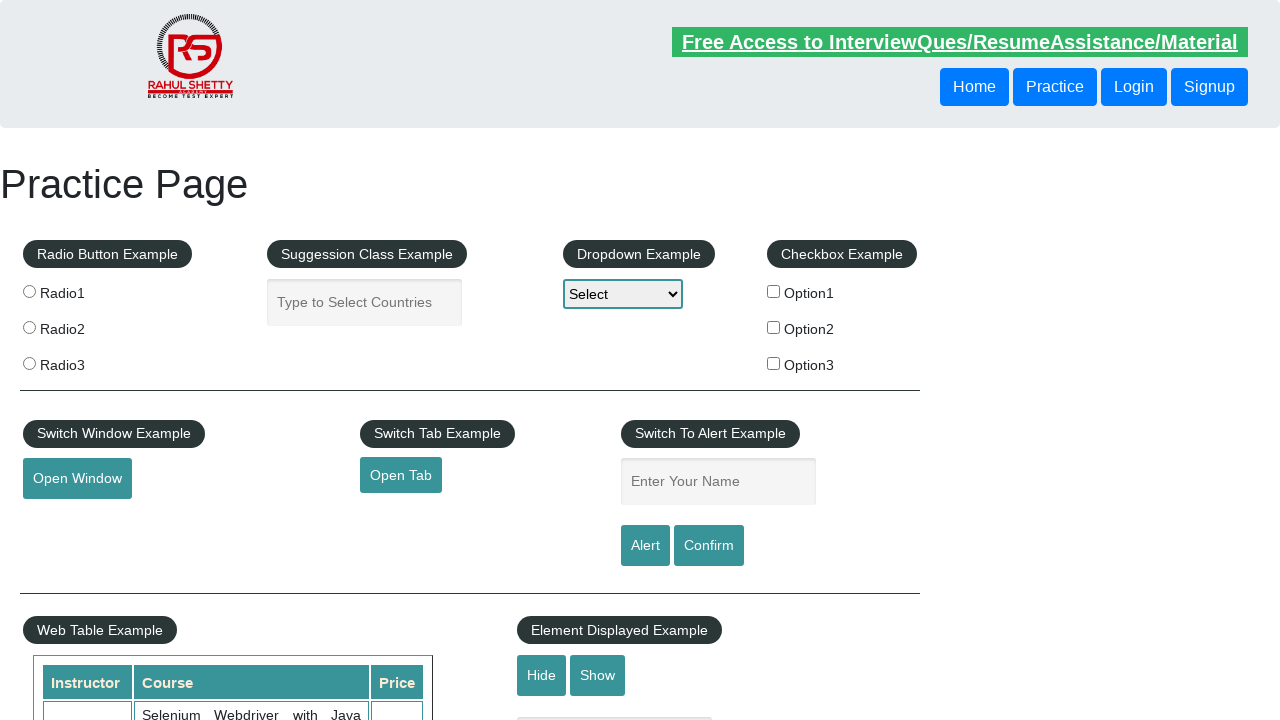

Clicked hide button to hide the text box at (542, 675) on #hide-textbox
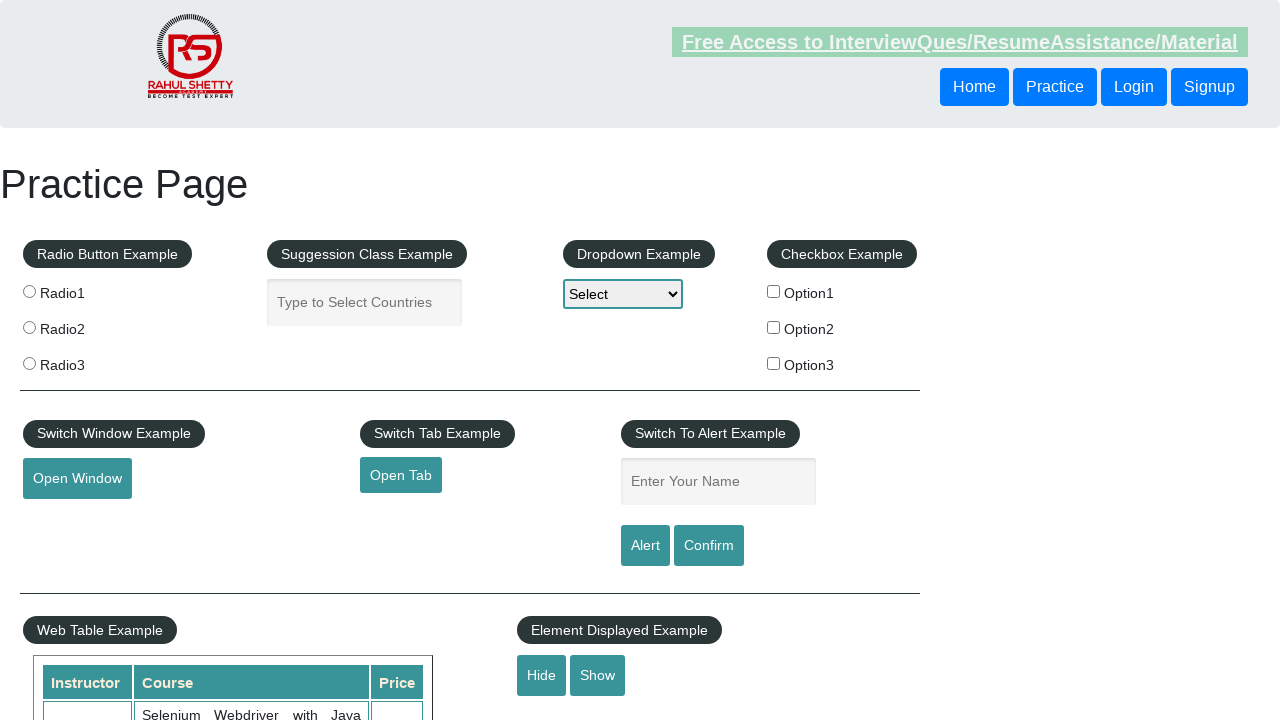

Text box is now hidden
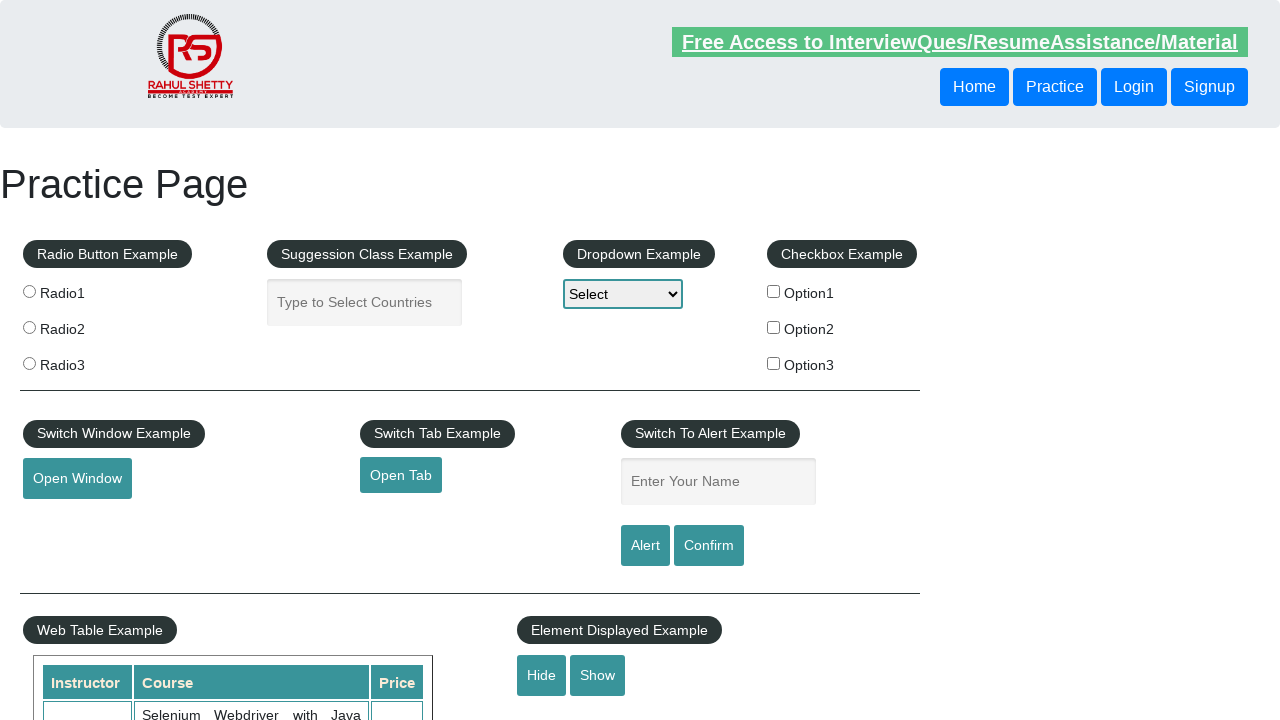

Set up dialog handler to accept dialogs
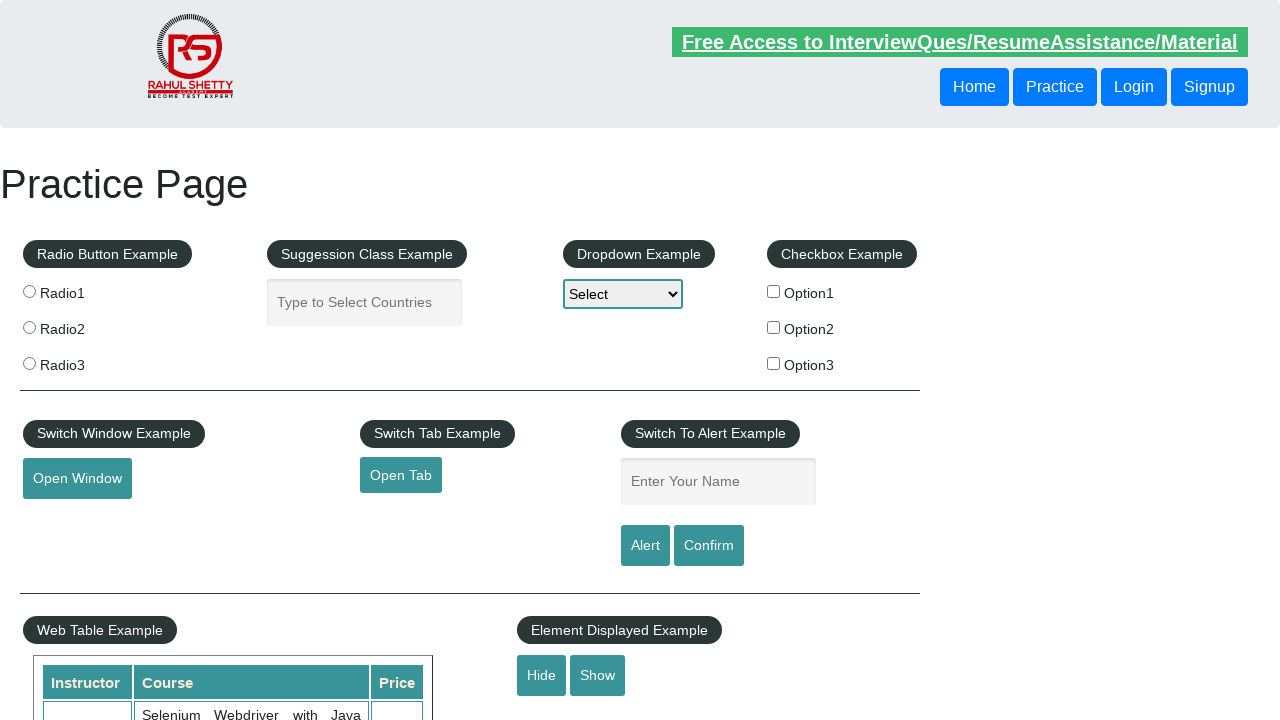

Clicked confirm button to trigger JavaScript dialog at (709, 546) on #confirmbtn
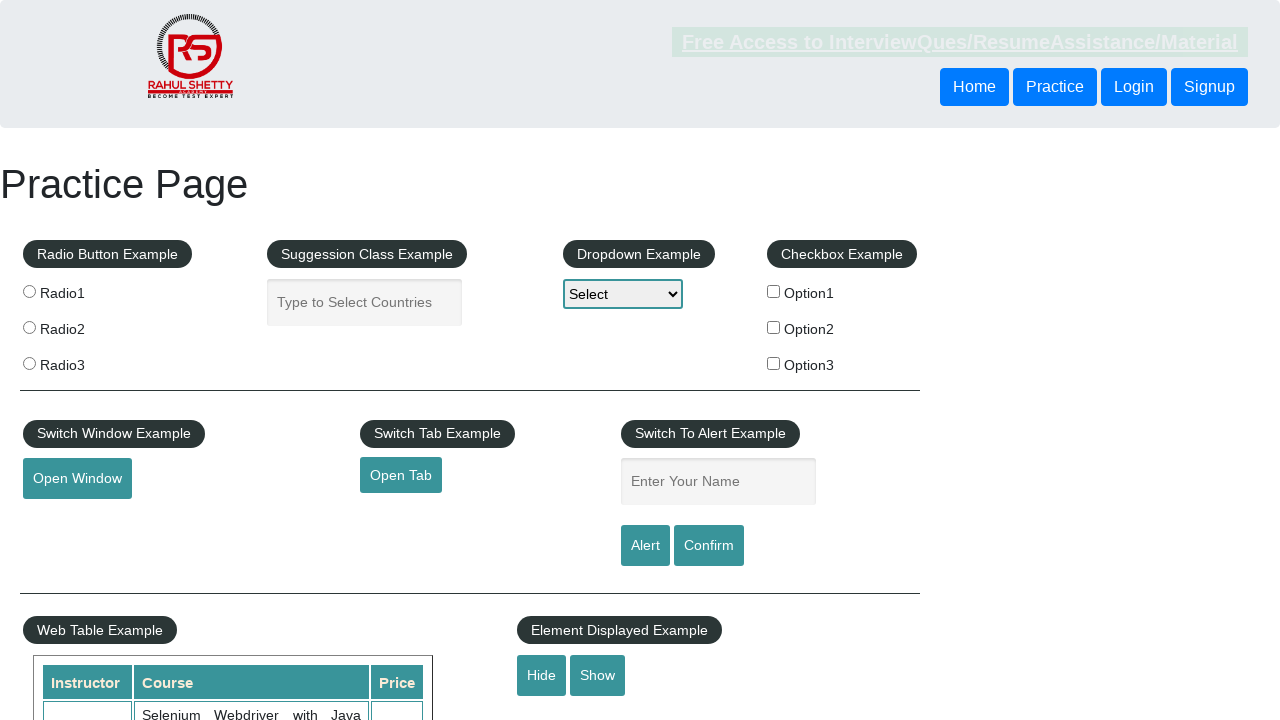

Hovered over the mouse hover element at (83, 361) on #mousehover
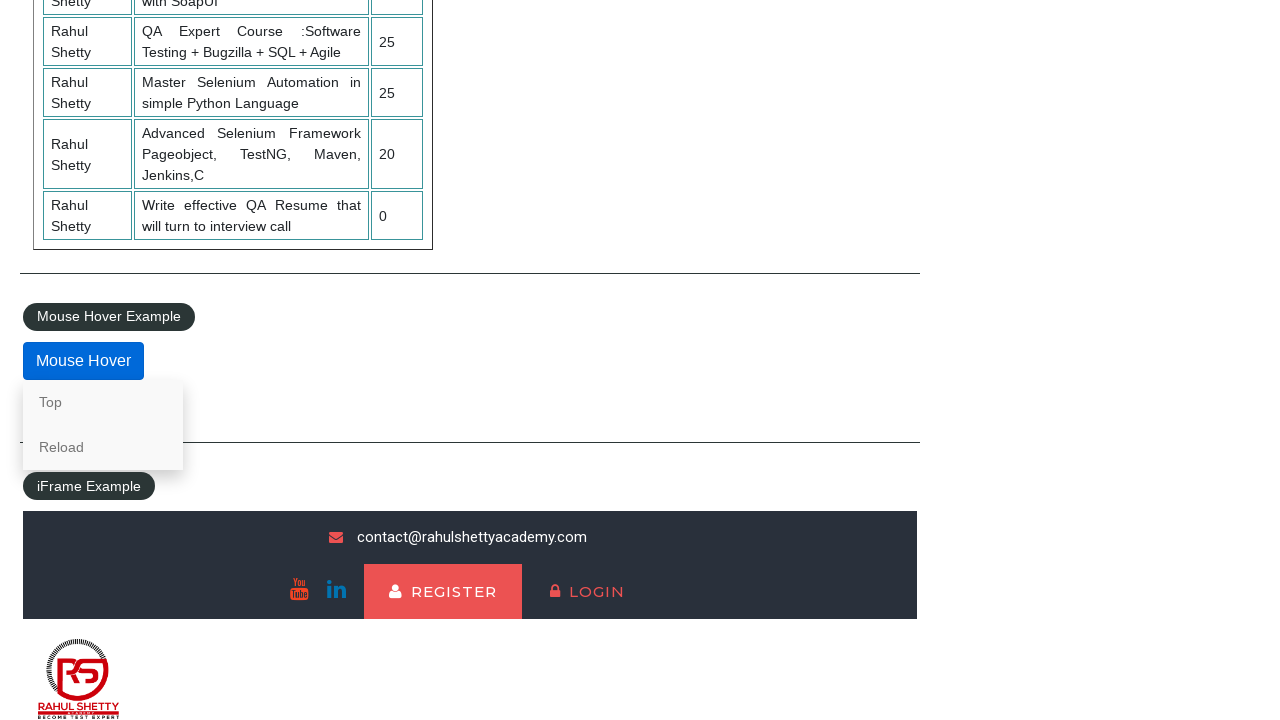

Located the courses iframe
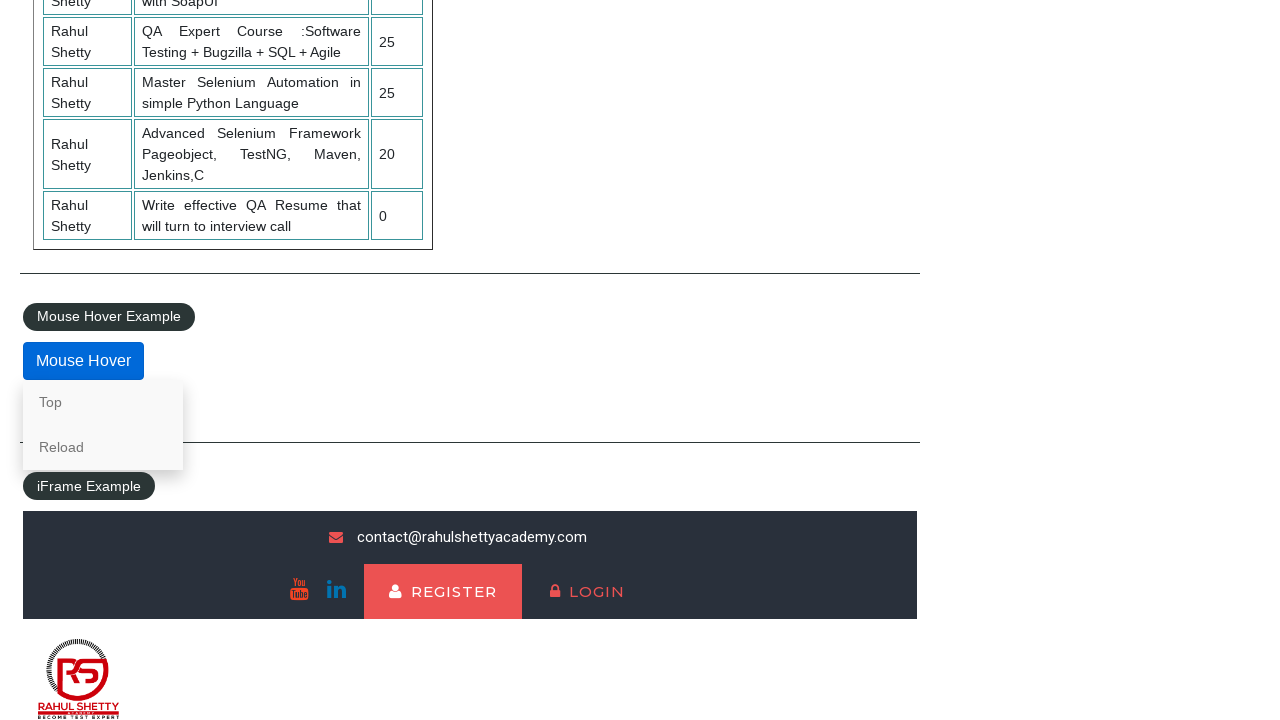

Clicked on lifetime access link in iframe at (307, 675) on #courses-iframe >> internal:control=enter-frame >> li a[href*='lifetime-access']
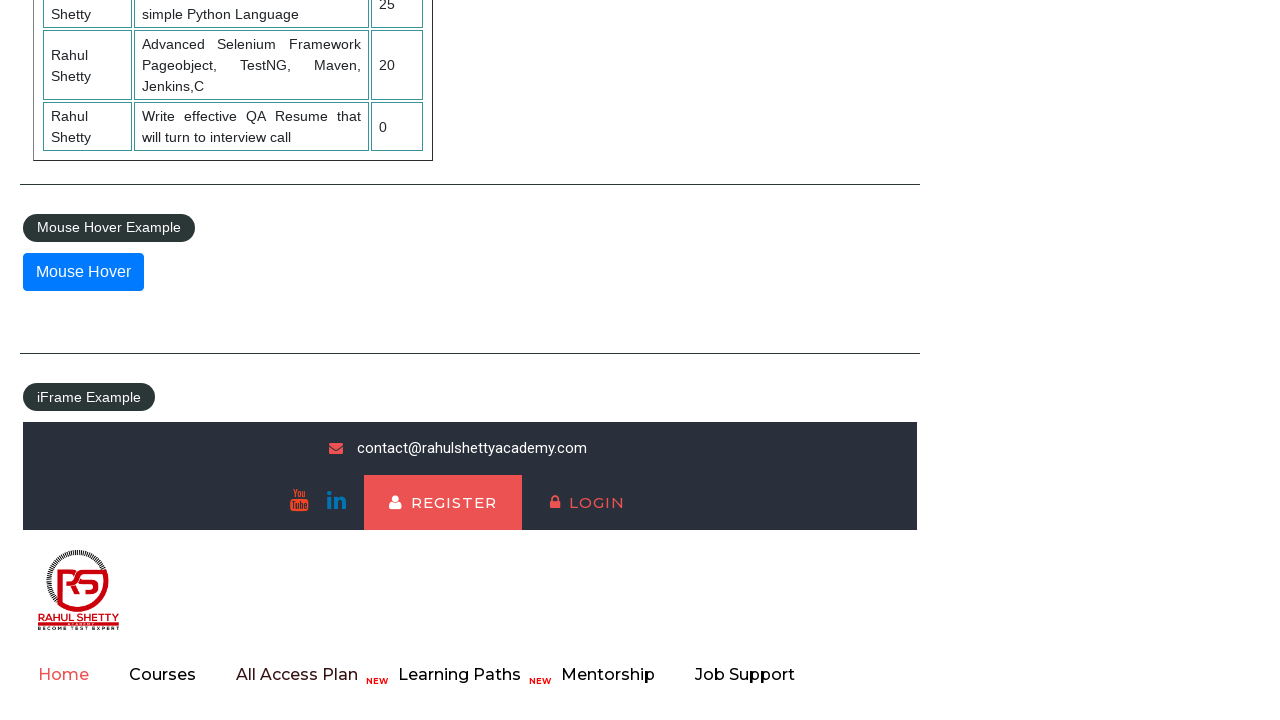

Iframe content loaded and heading is visible
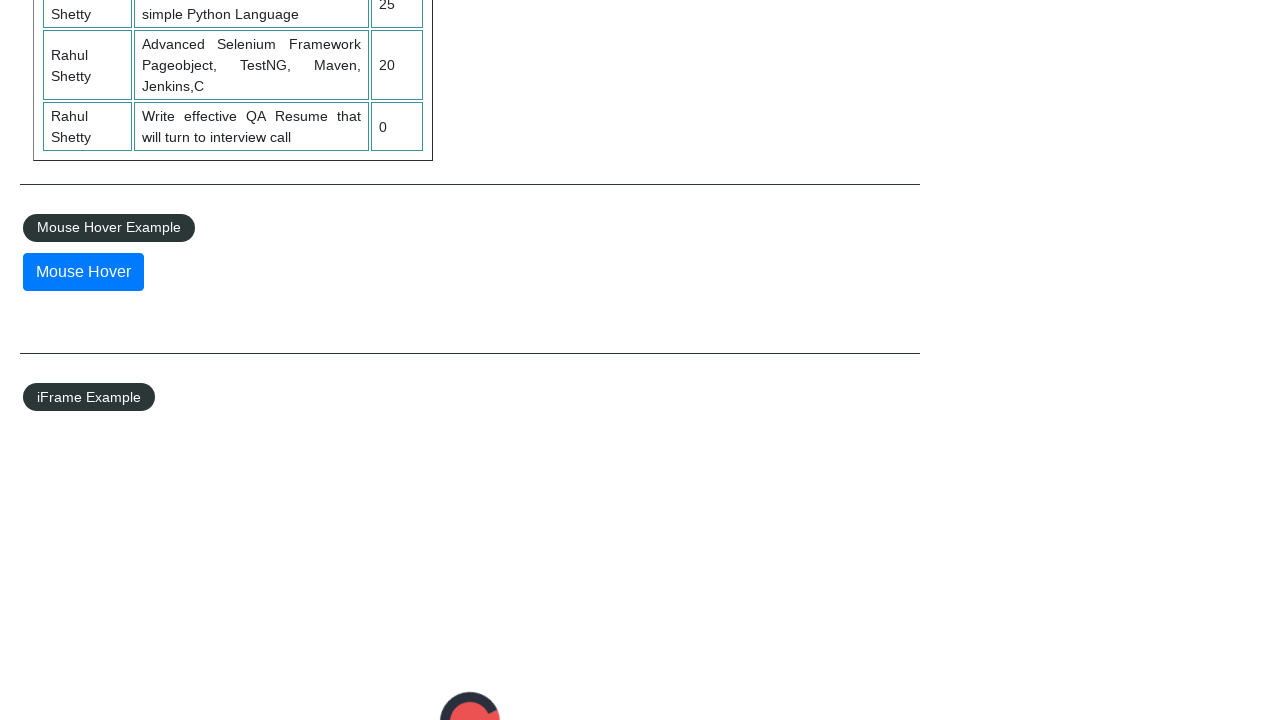

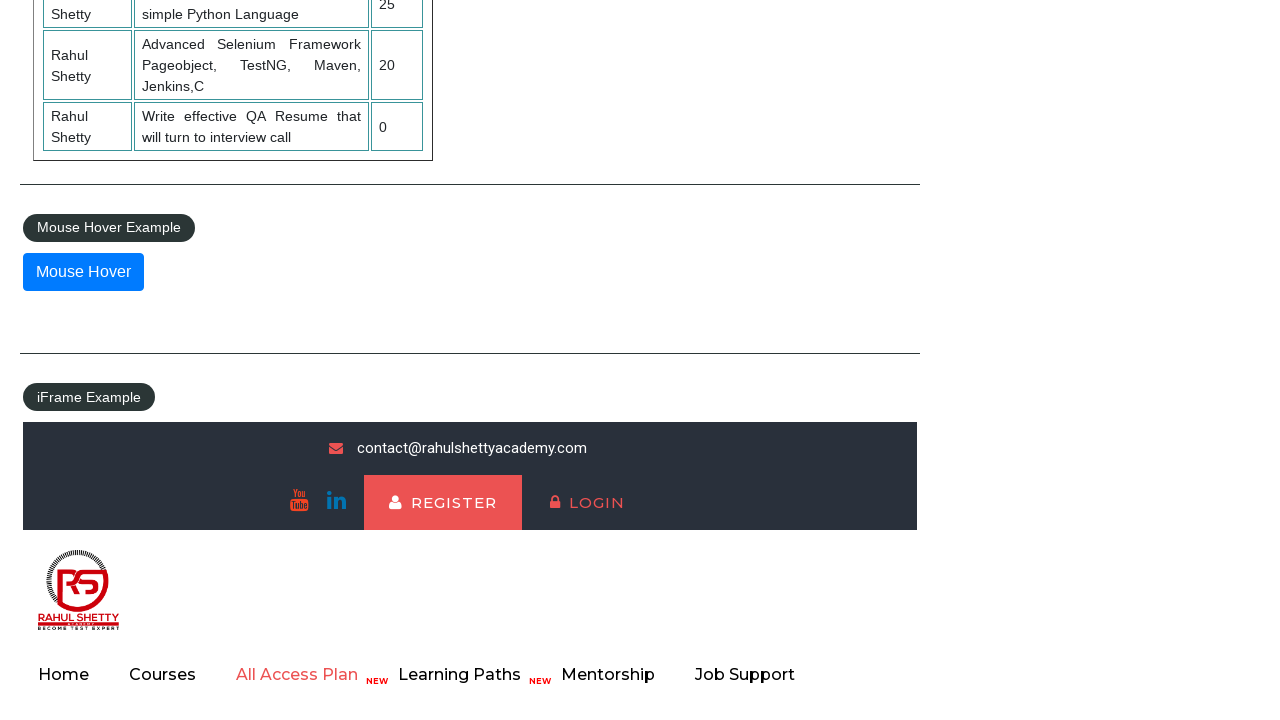